Tests multiple window handling by clicking to open a new window, switching to the child window, and then switching back to the parent window

Starting URL: https://the-internet.herokuapp.com/

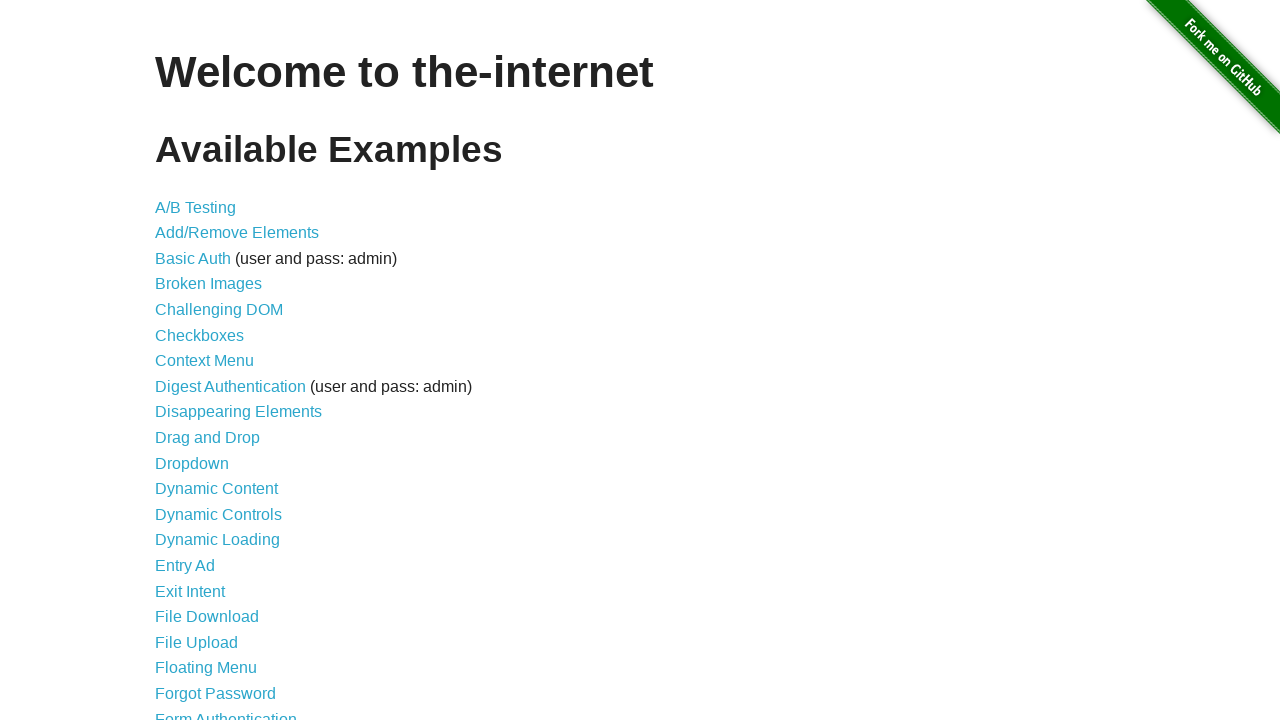

Clicked on 'Multiple Windows' link at (218, 369) on xpath=//a[contains(text(), 'Multiple Windows')]
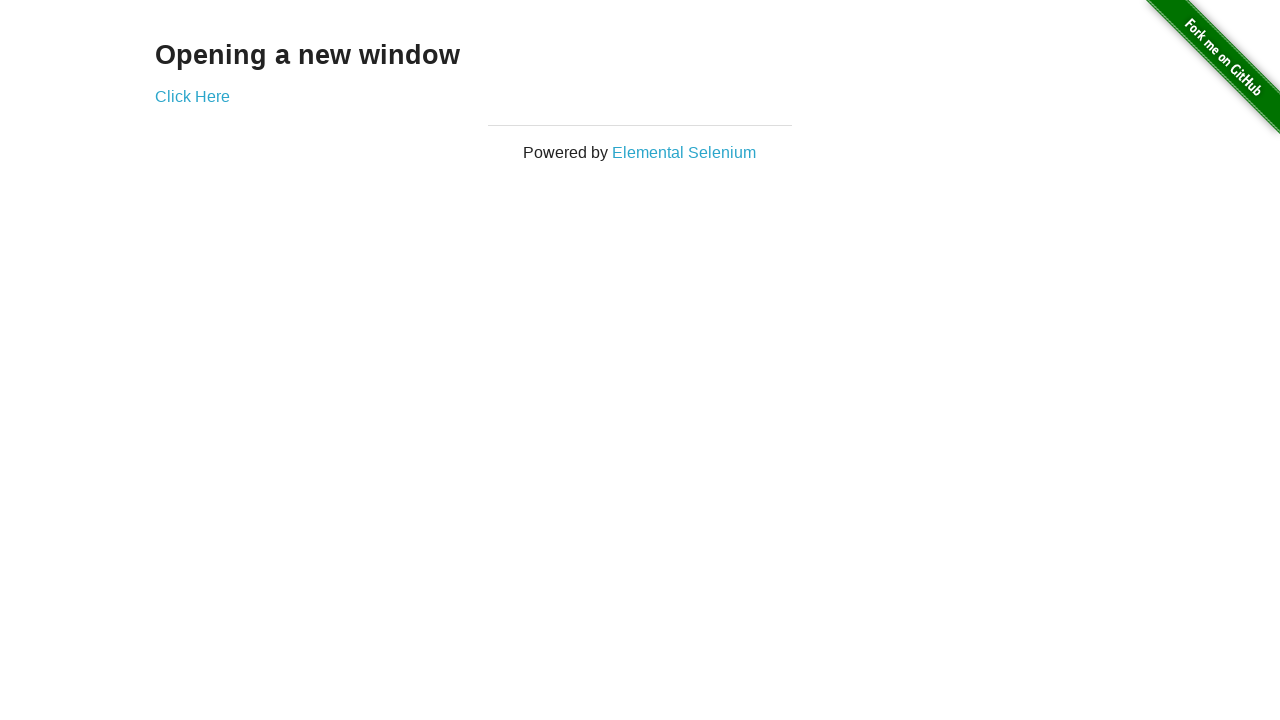

Multiple Windows page loaded and 'Click' link is visible
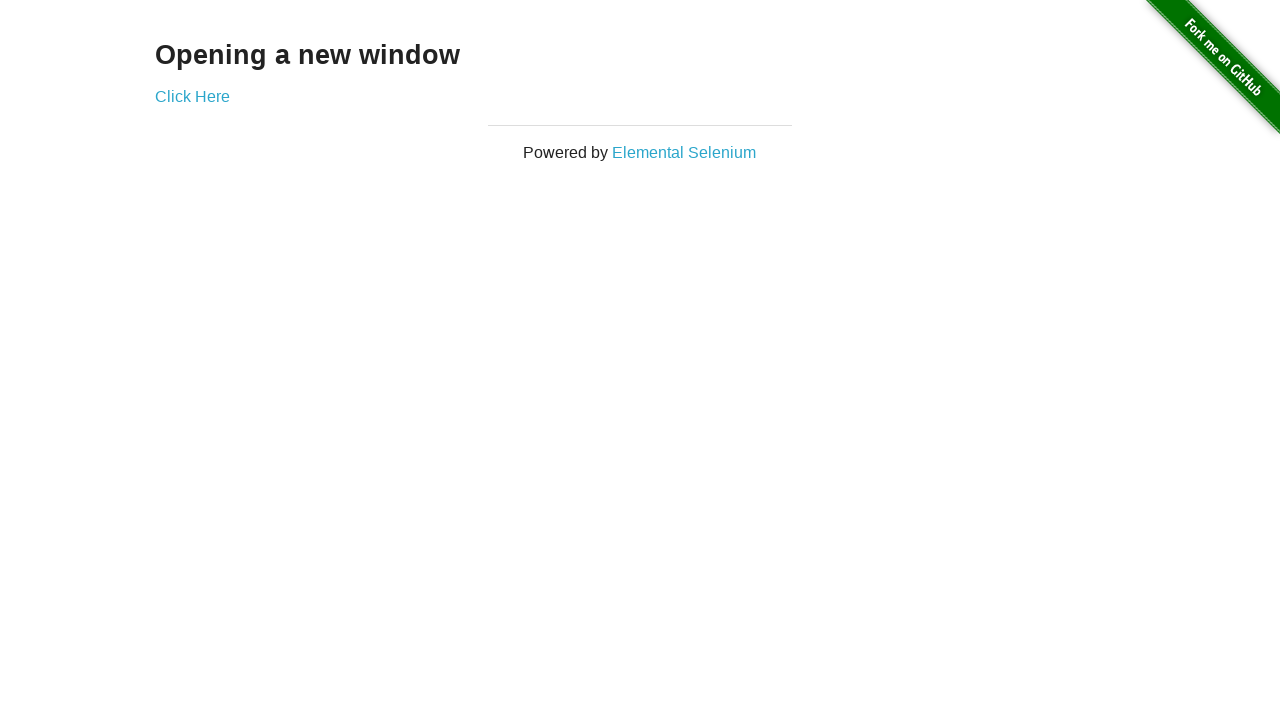

Clicked 'Click' link to open new window at (192, 96) on xpath=//a[contains(text(), 'Click')]
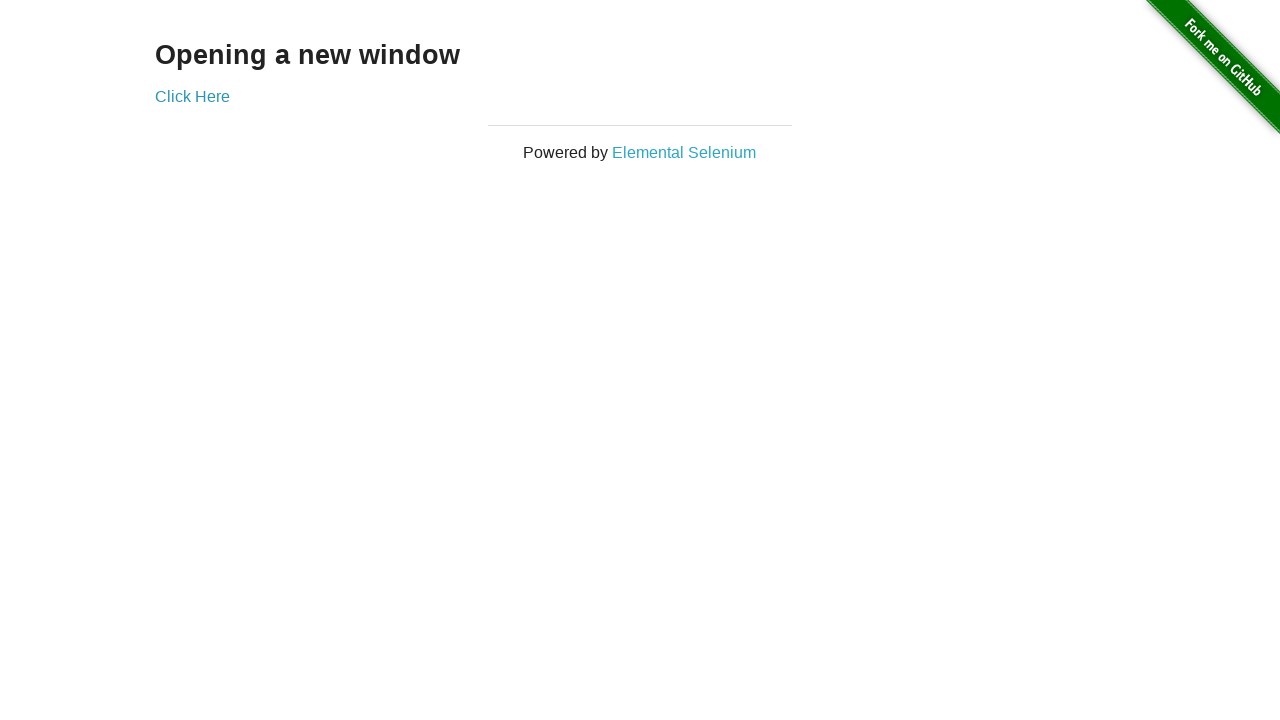

Captured child window reference
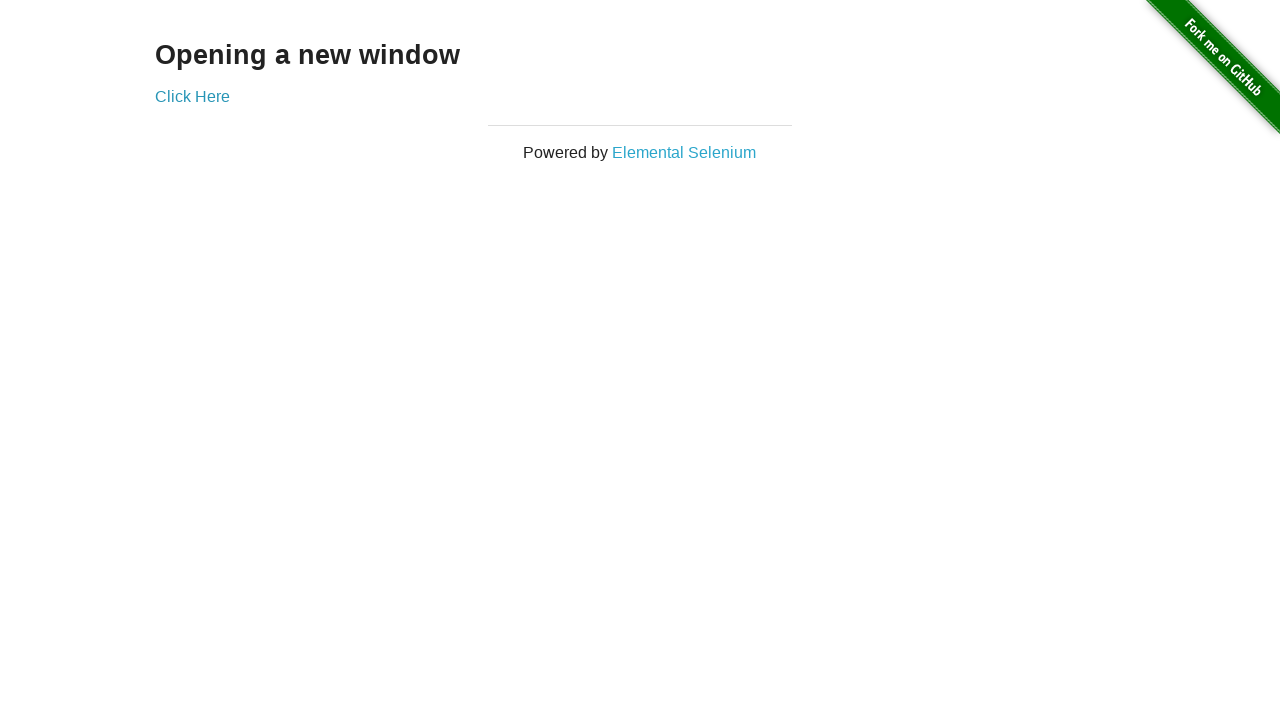

Child window loaded successfully
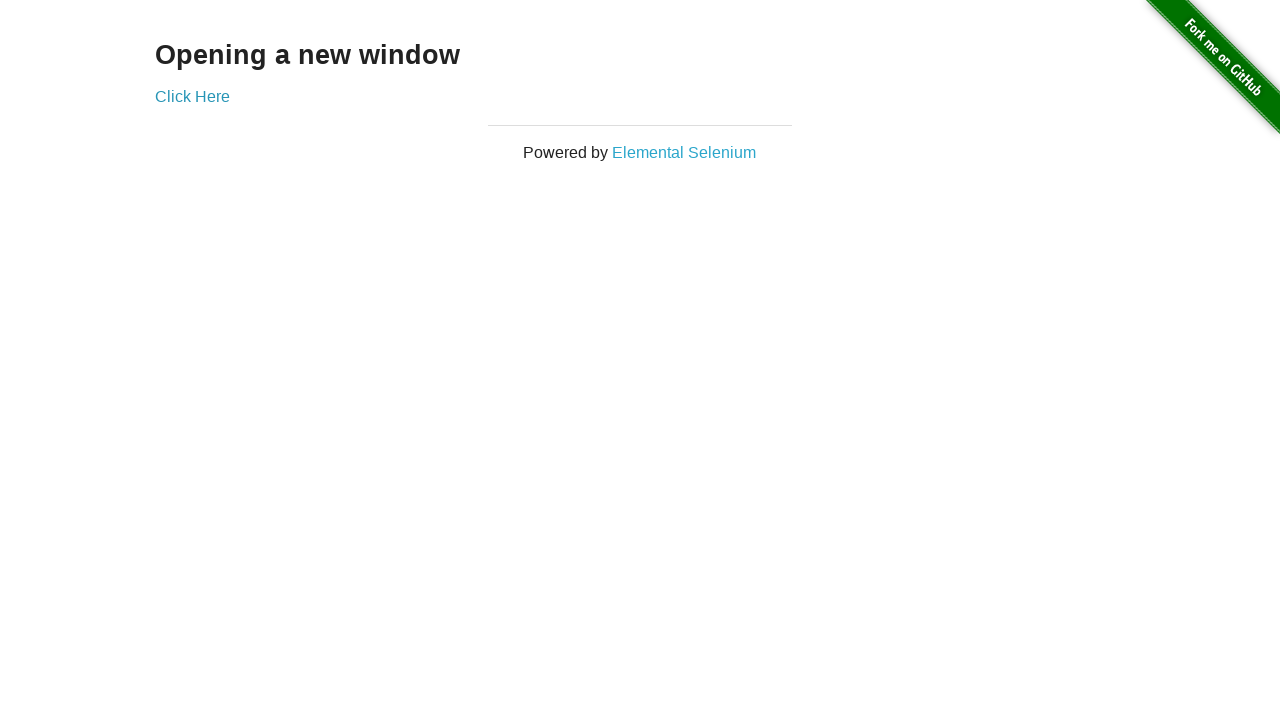

Retrieved child window title: 'New Window'
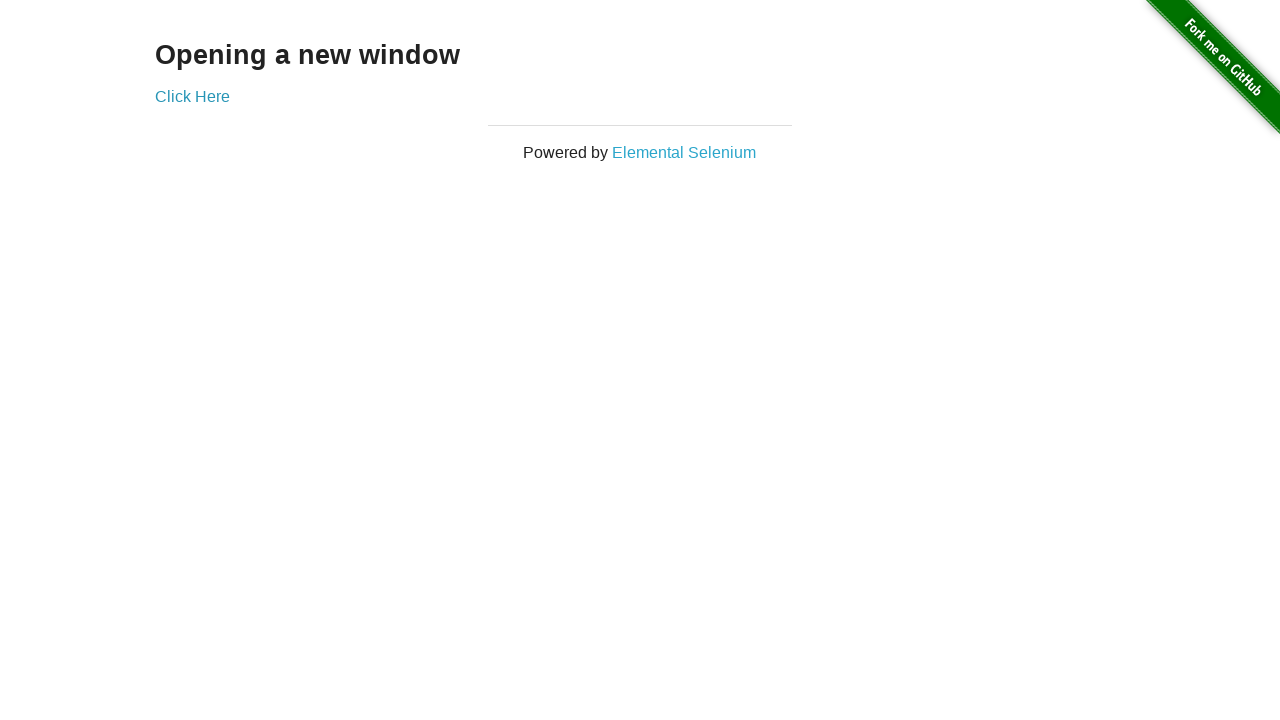

Switched focus back to parent window
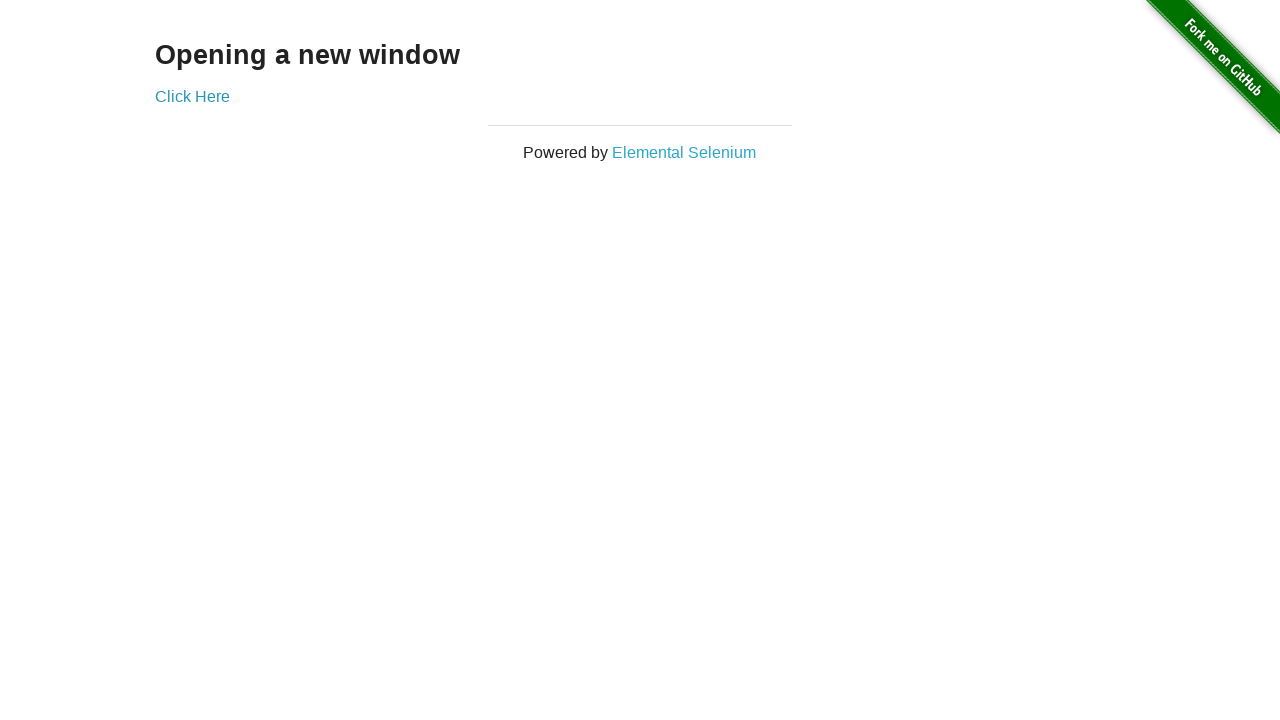

Retrieved parent window title: 'The Internet'
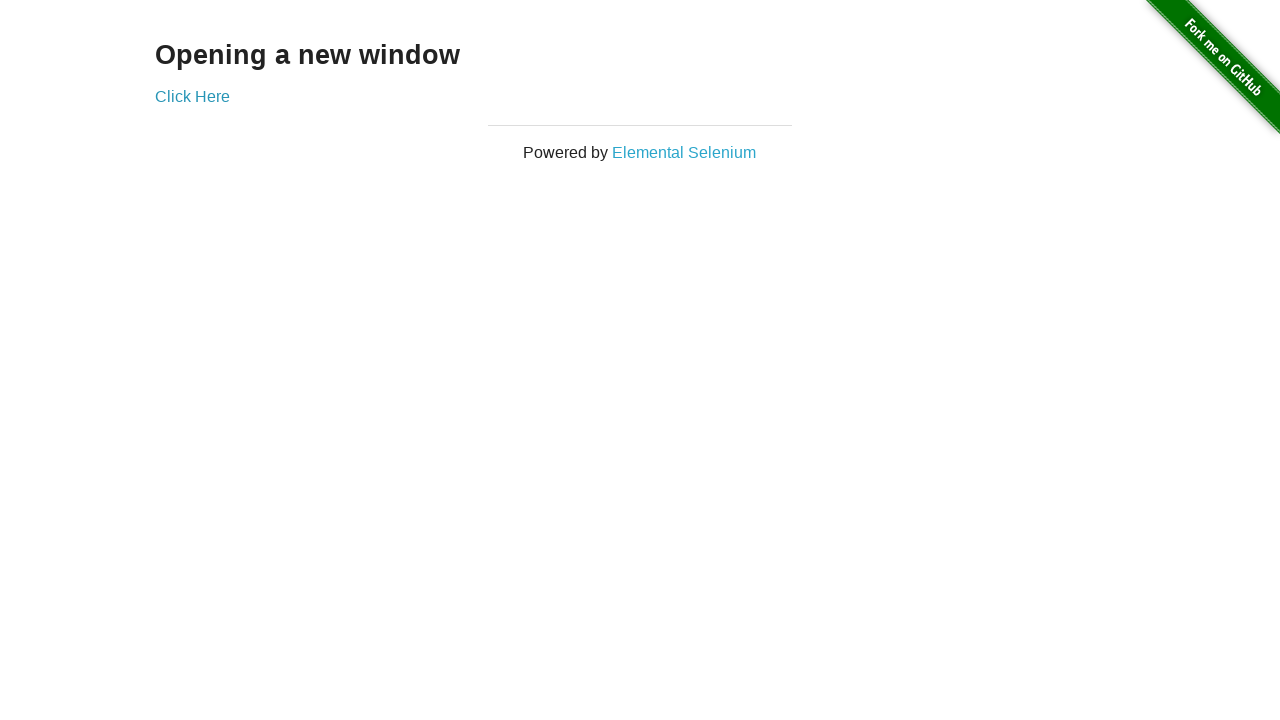

Closed child window
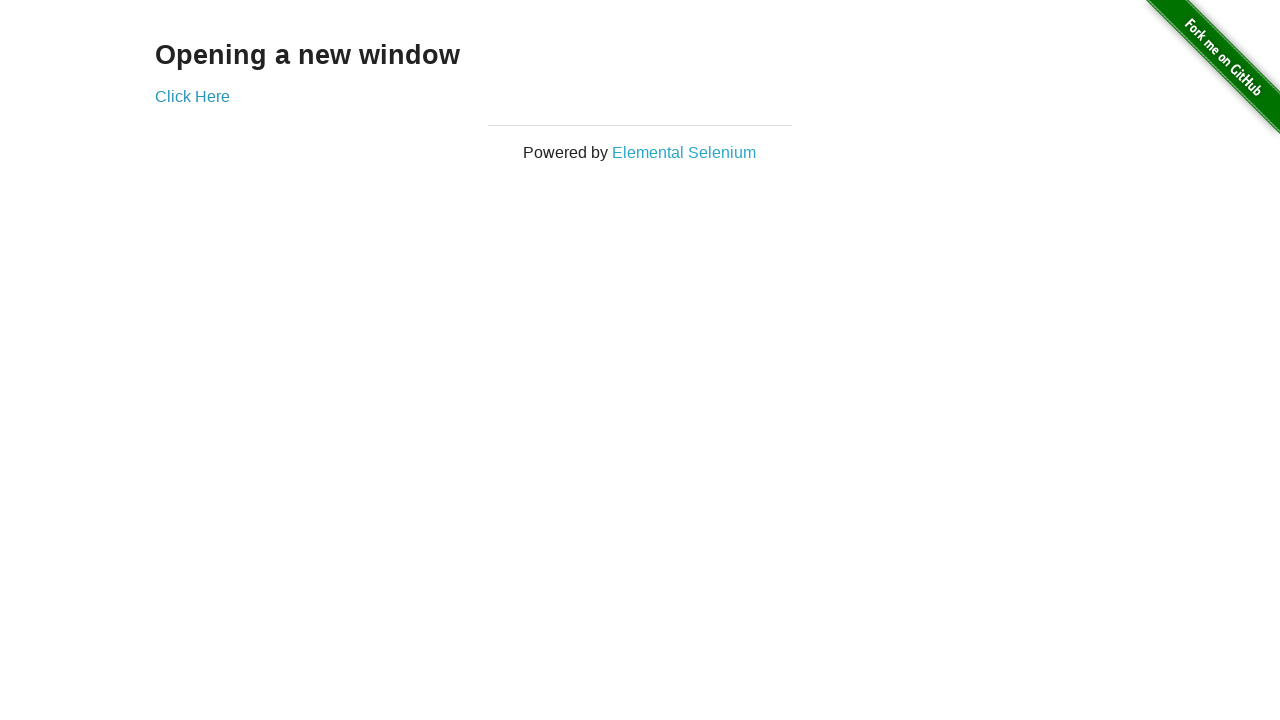

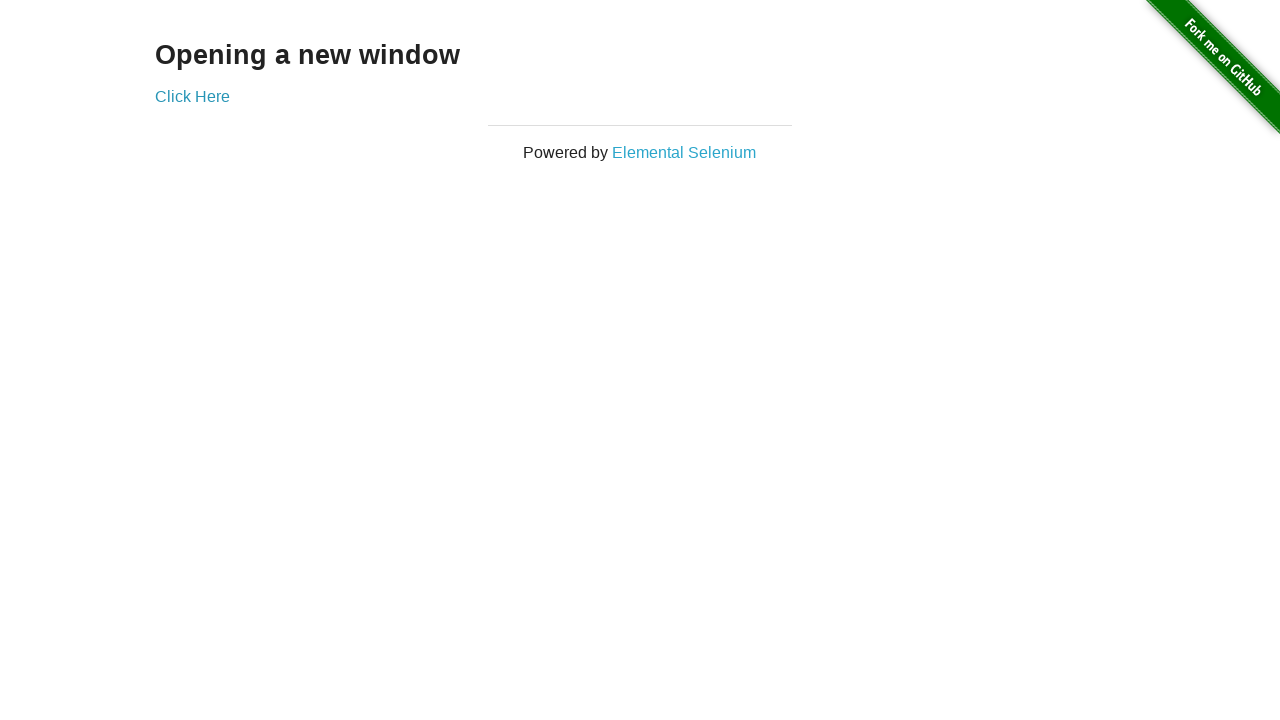